Tests window handling functionality by clicking a button that opens a new window, switching to the new window, and then closing it and returning to the parent window.

Starting URL: https://demo.automationtesting.in/Windows.html

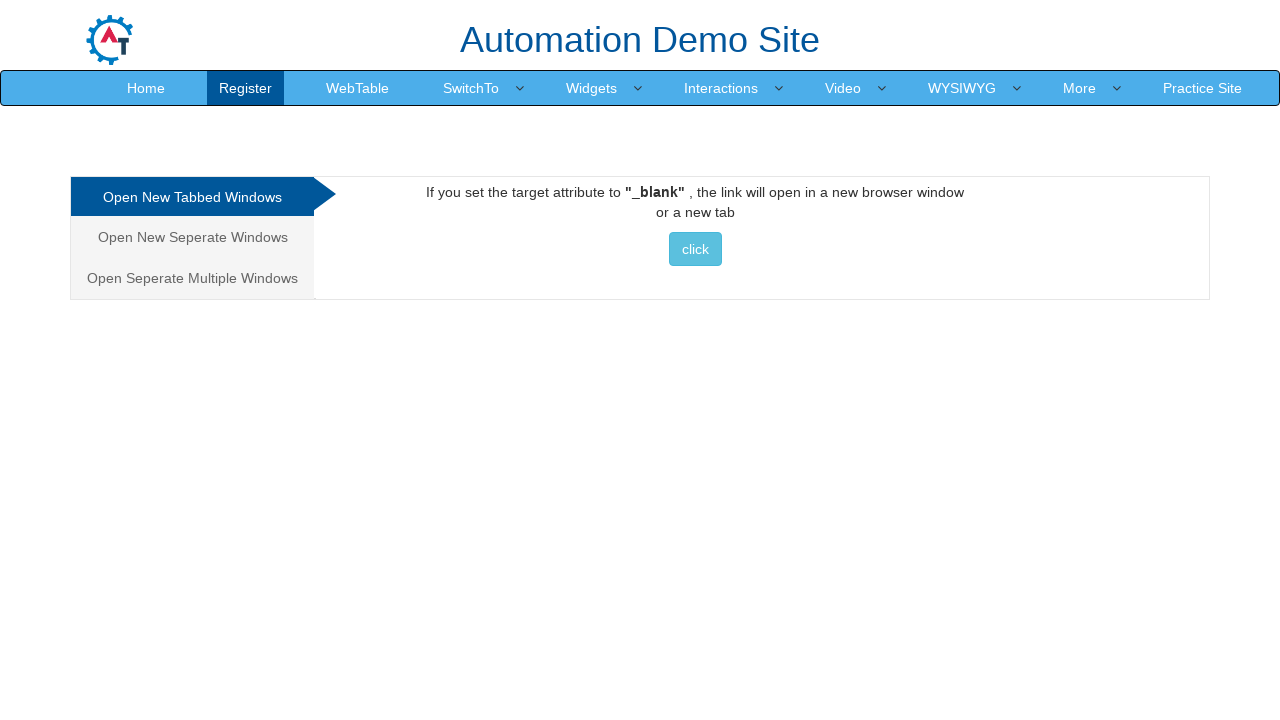

Clicked button to open new window
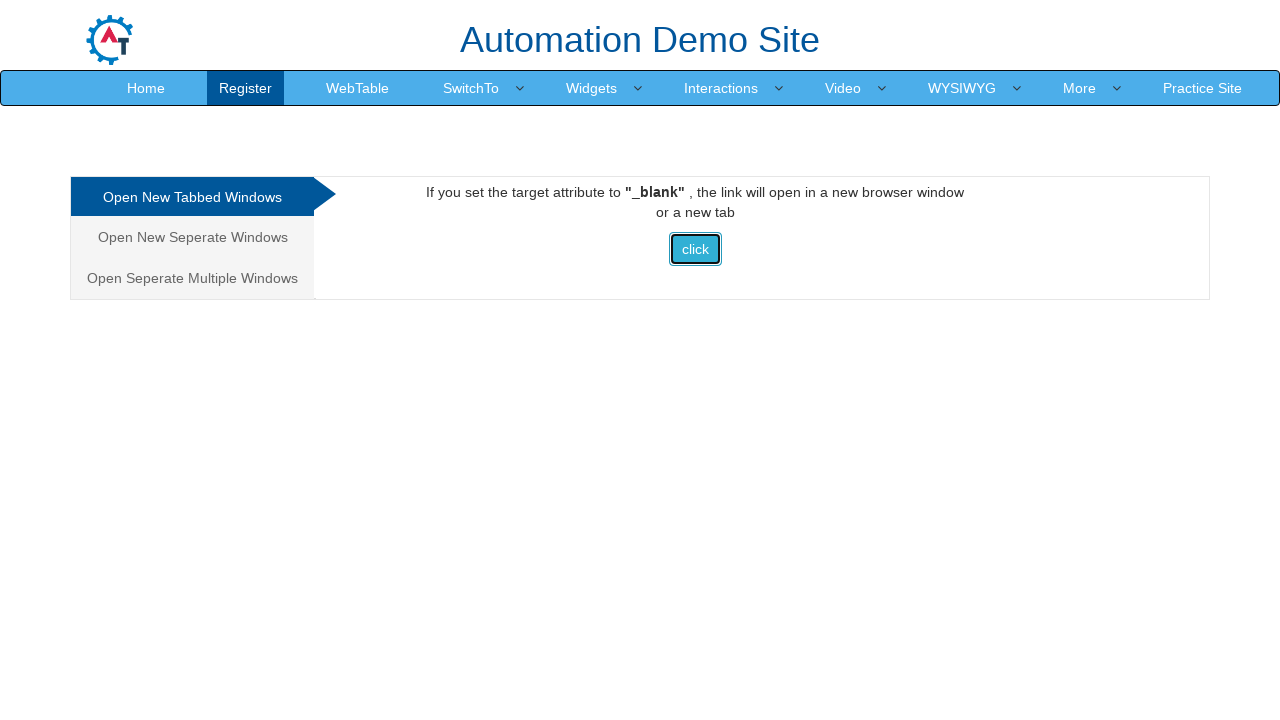

Waited 1000ms for new window to open
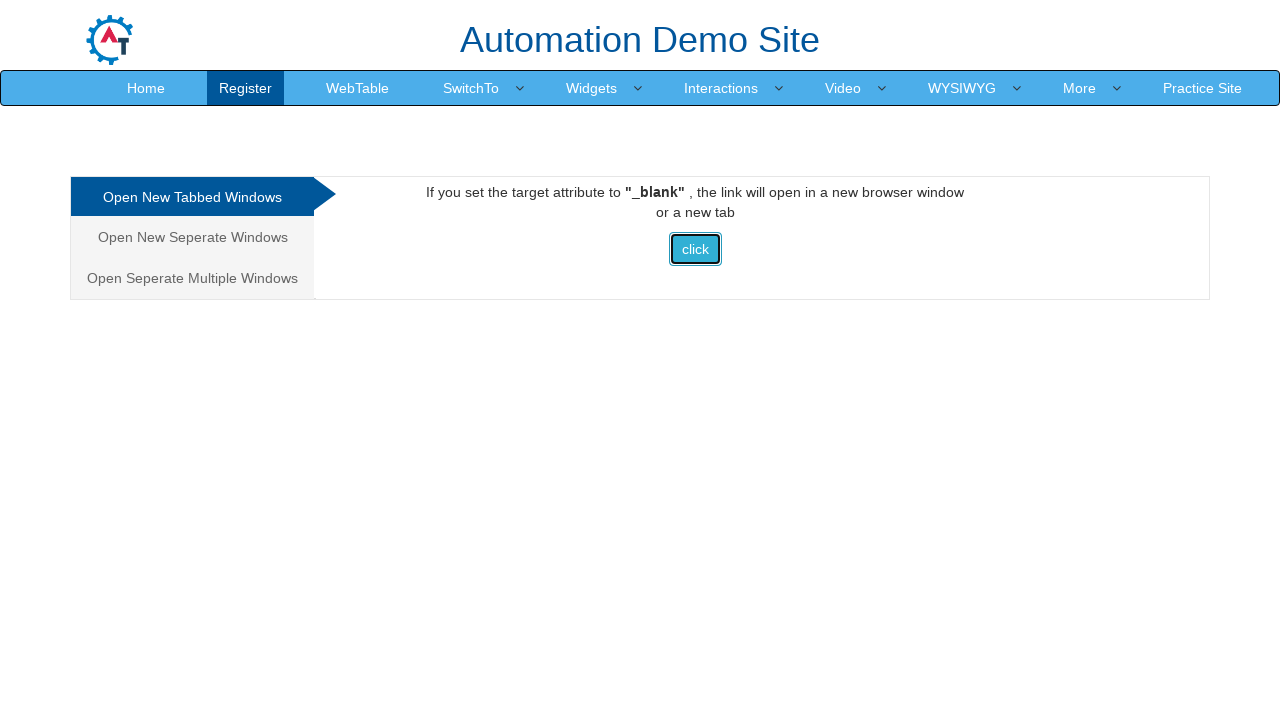

Retrieved all pages from context
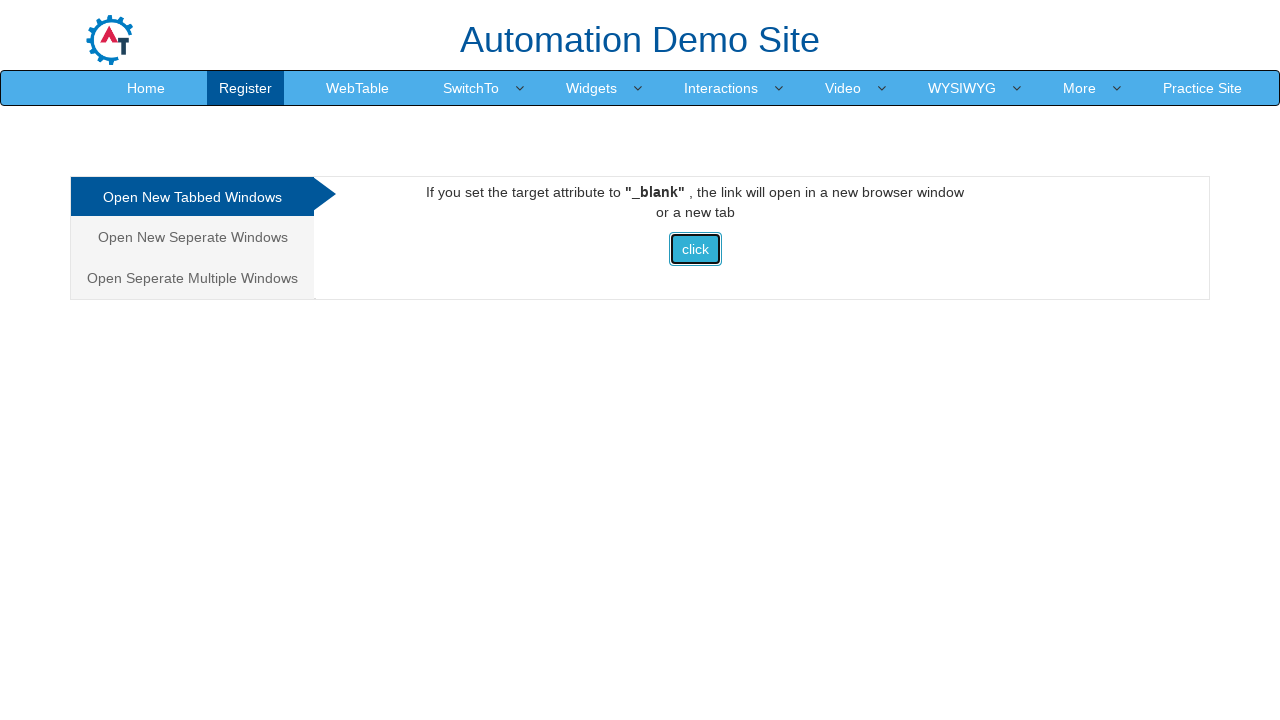

Identified new page from pages list
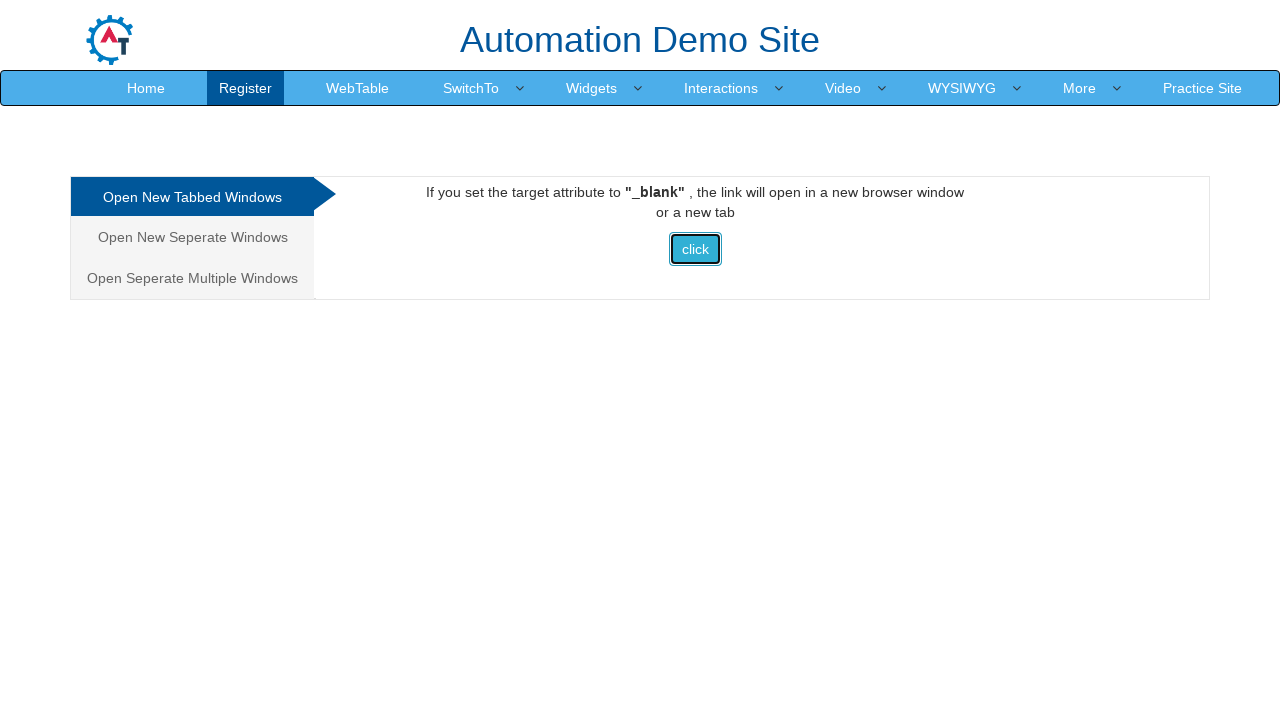

Brought new window to front
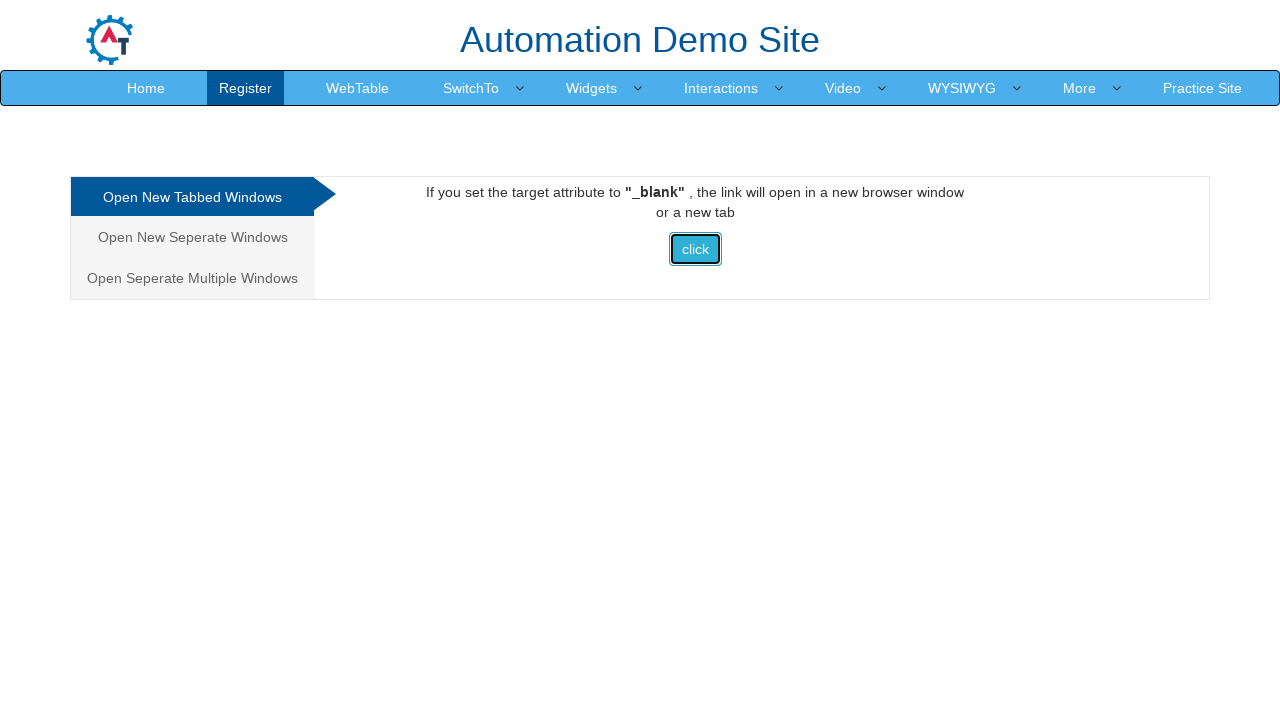

Closed the new window
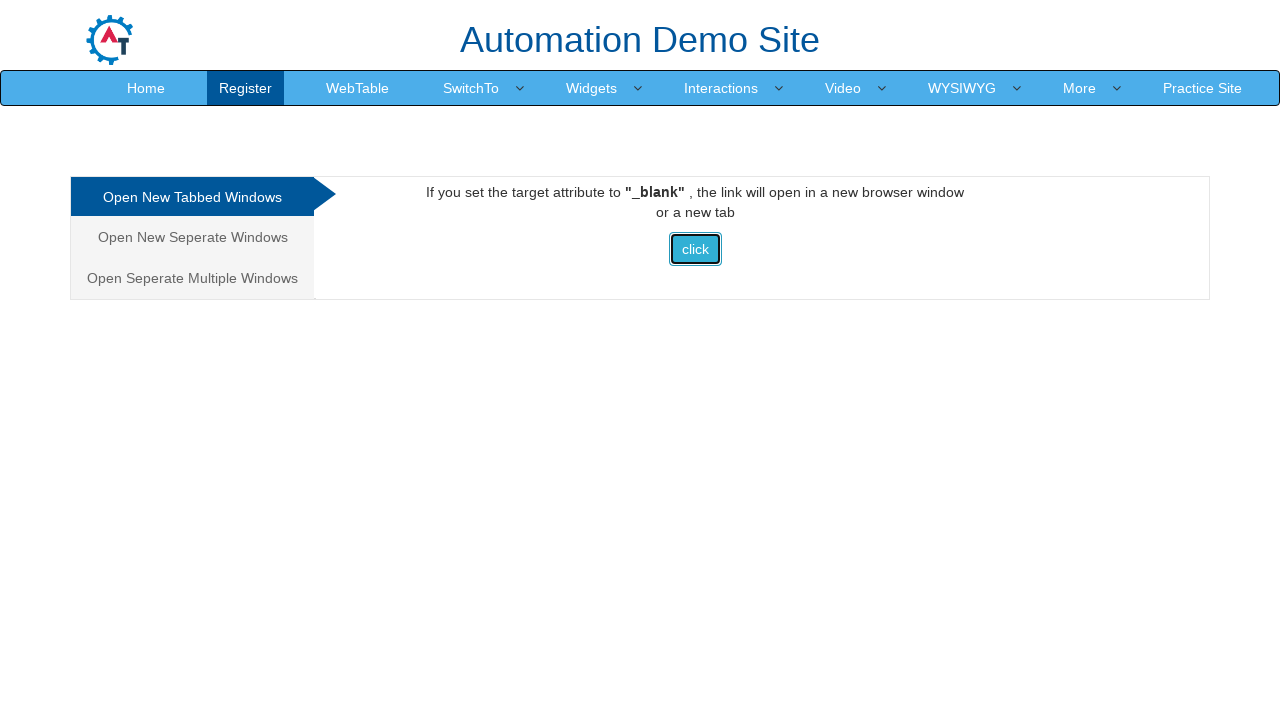

Brought parent window back to front
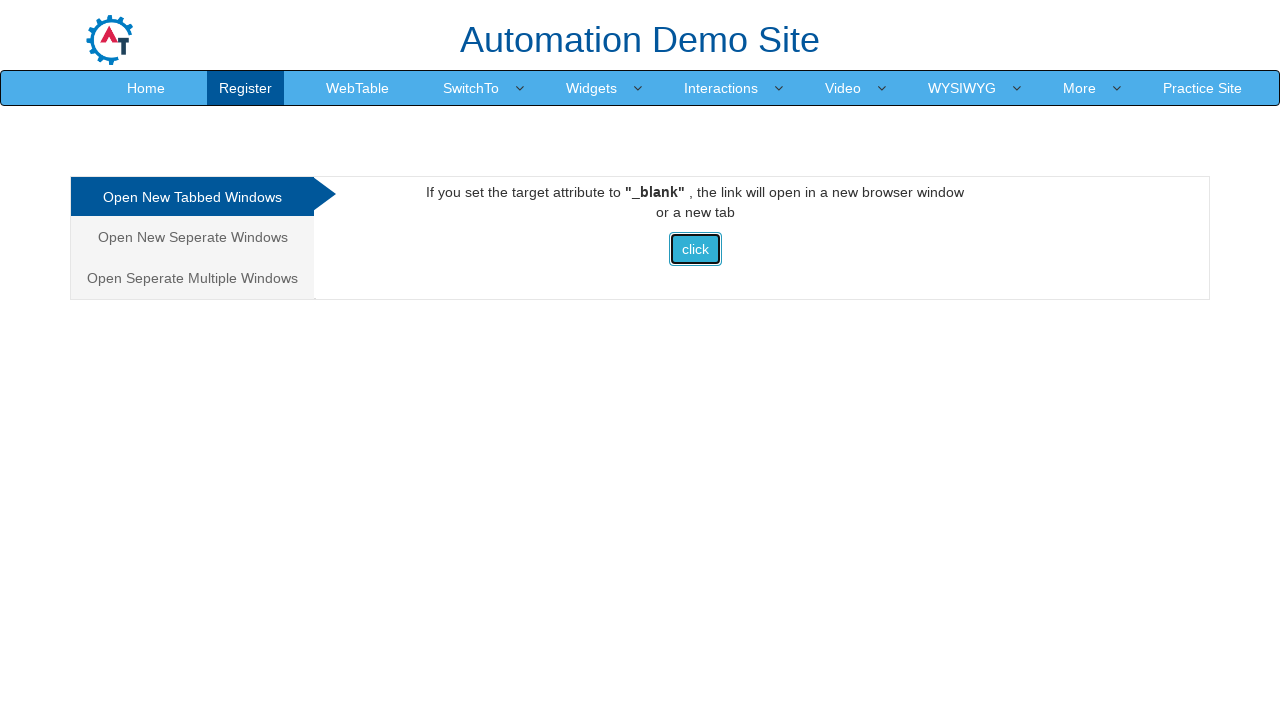

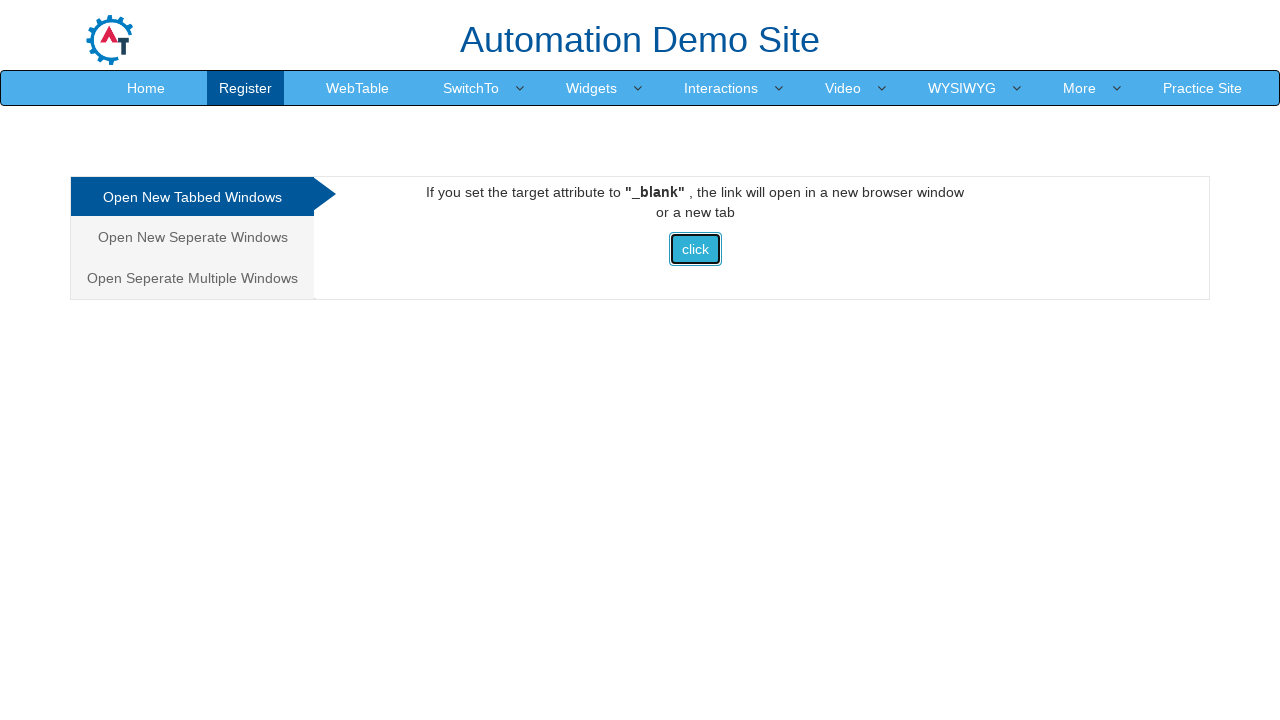